Tests adding a todo item to a sample todo application for reporting purposes by entering "Selenium Test" in the input field and pressing Enter

Starting URL: https://lambdatest.github.io/sample-todo-app/

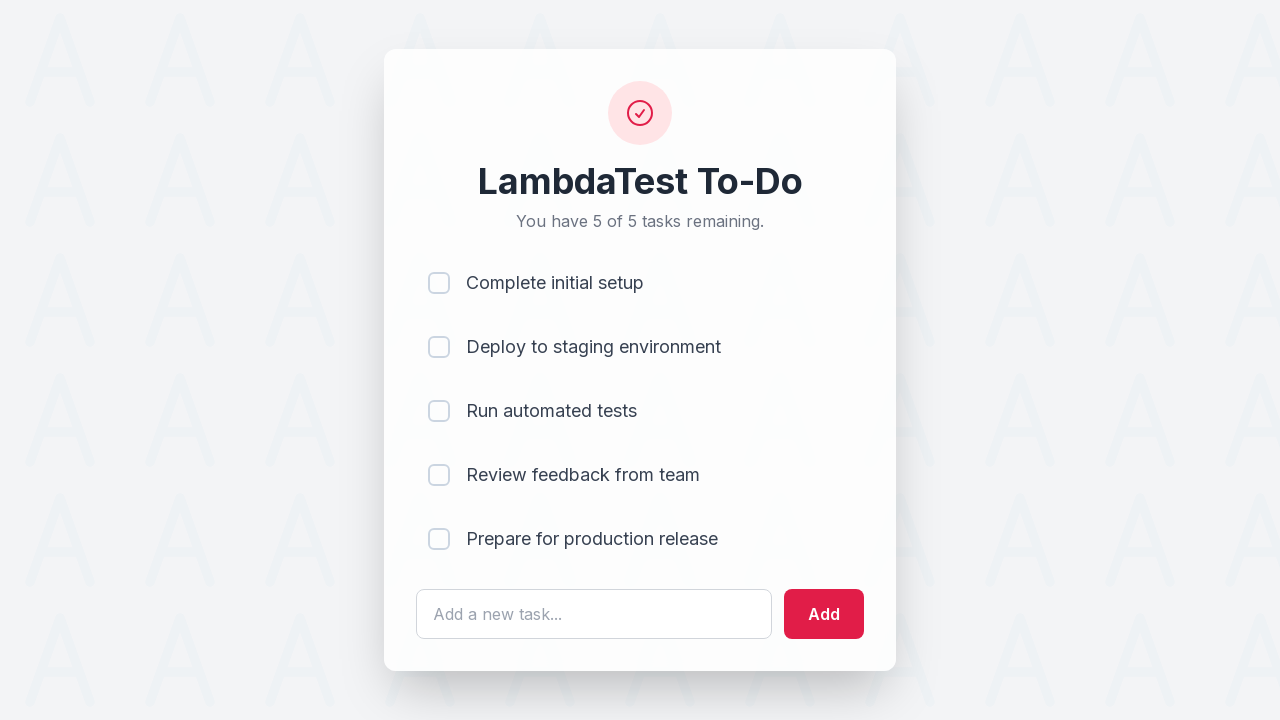

Filled todo input field with 'Selenium Test' on #sampletodotext
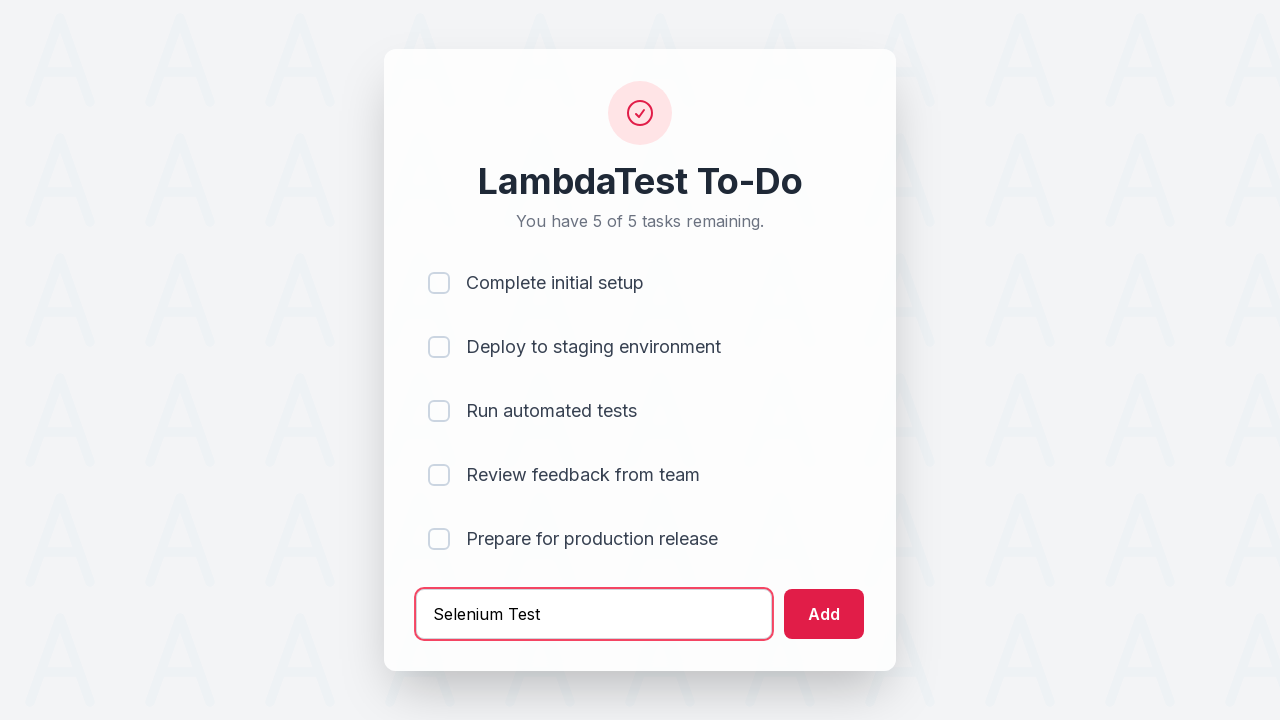

Pressed Enter to add the todo item on #sampletodotext
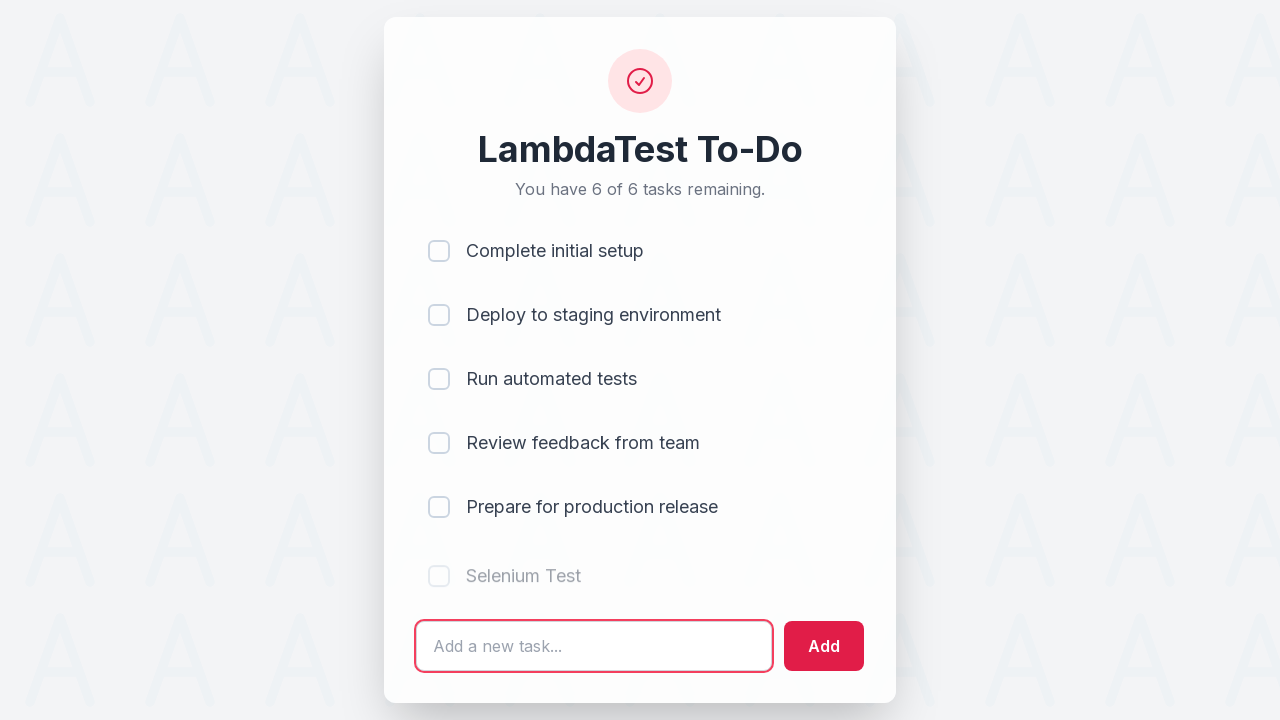

Verified todo item was added to the list
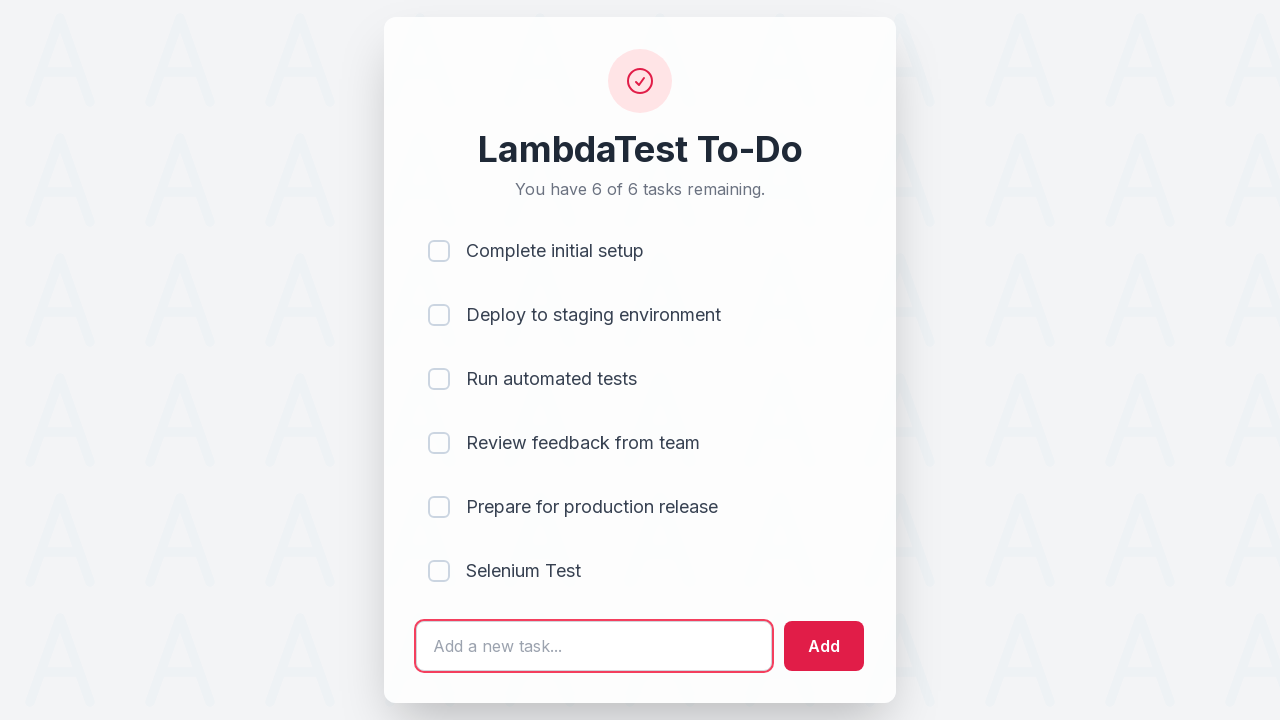

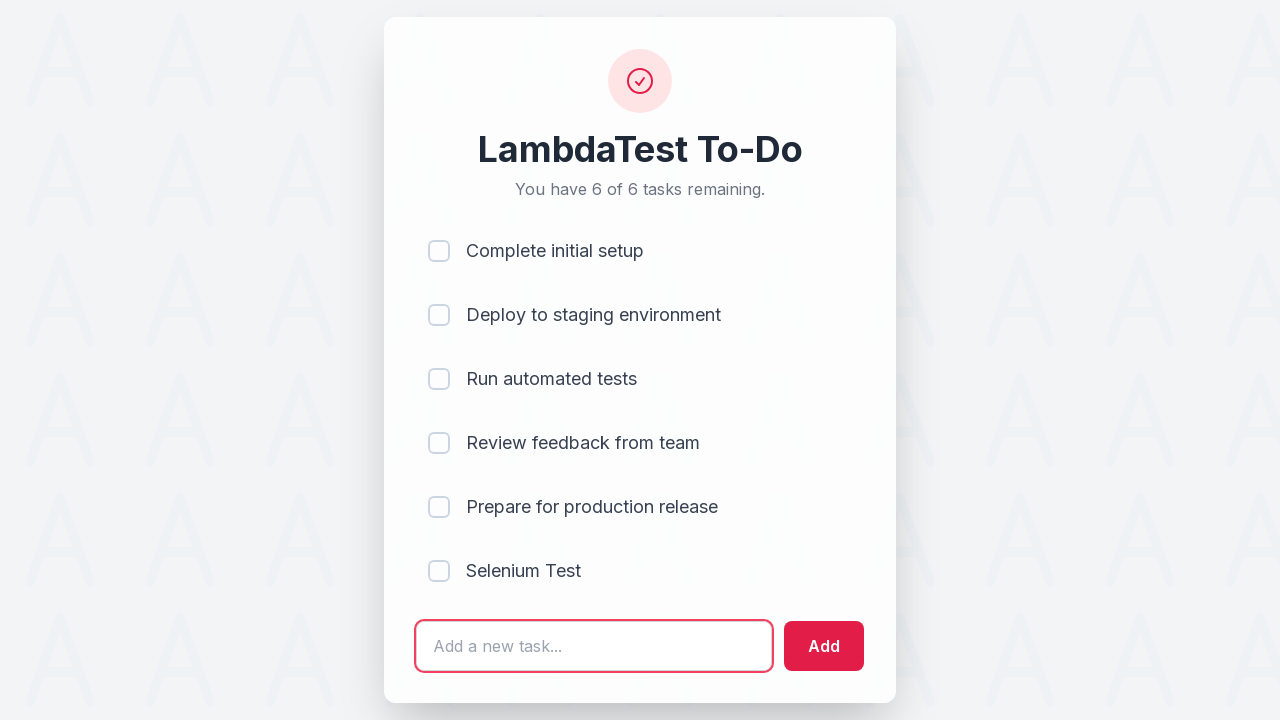